Tests the collection page responsive behavior by checking layout elements at different viewport sizes (desktop 1200px, tablet 768px, mobile 375px).

Starting URL: https://t0uds3-a2.myshopify.com/collections/e-bikes

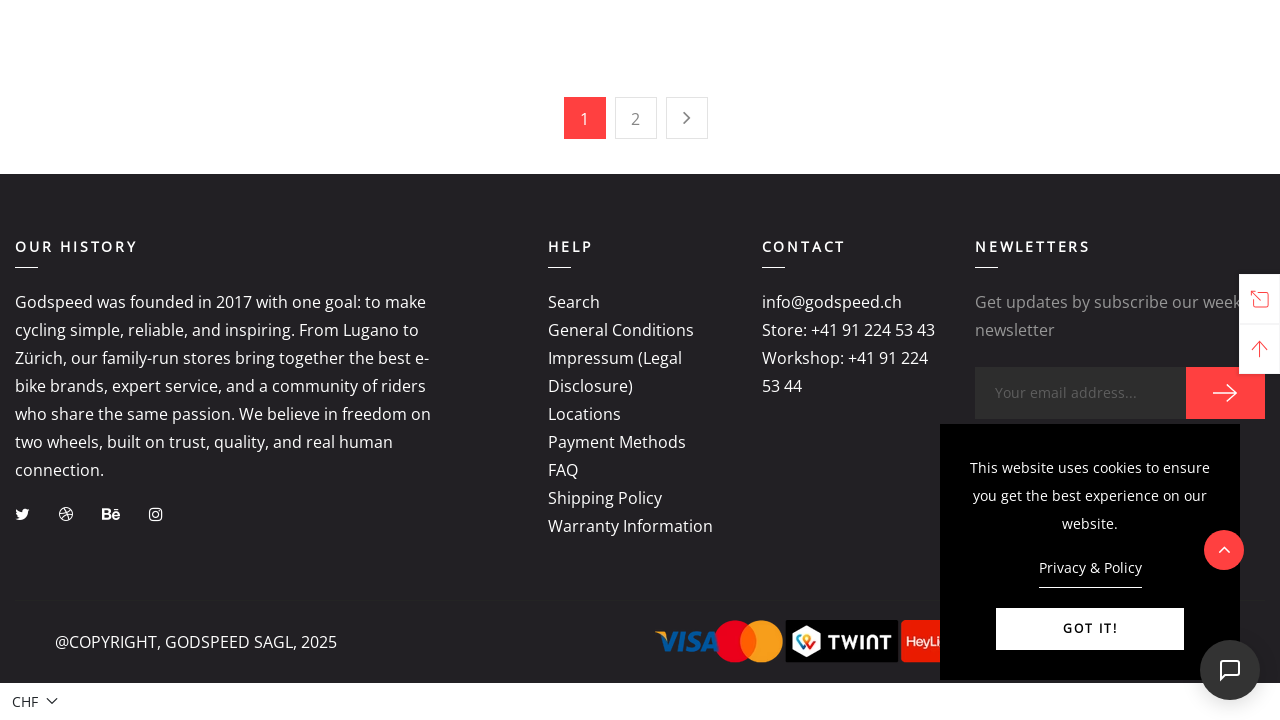

Waited for page to fully load (networkidle)
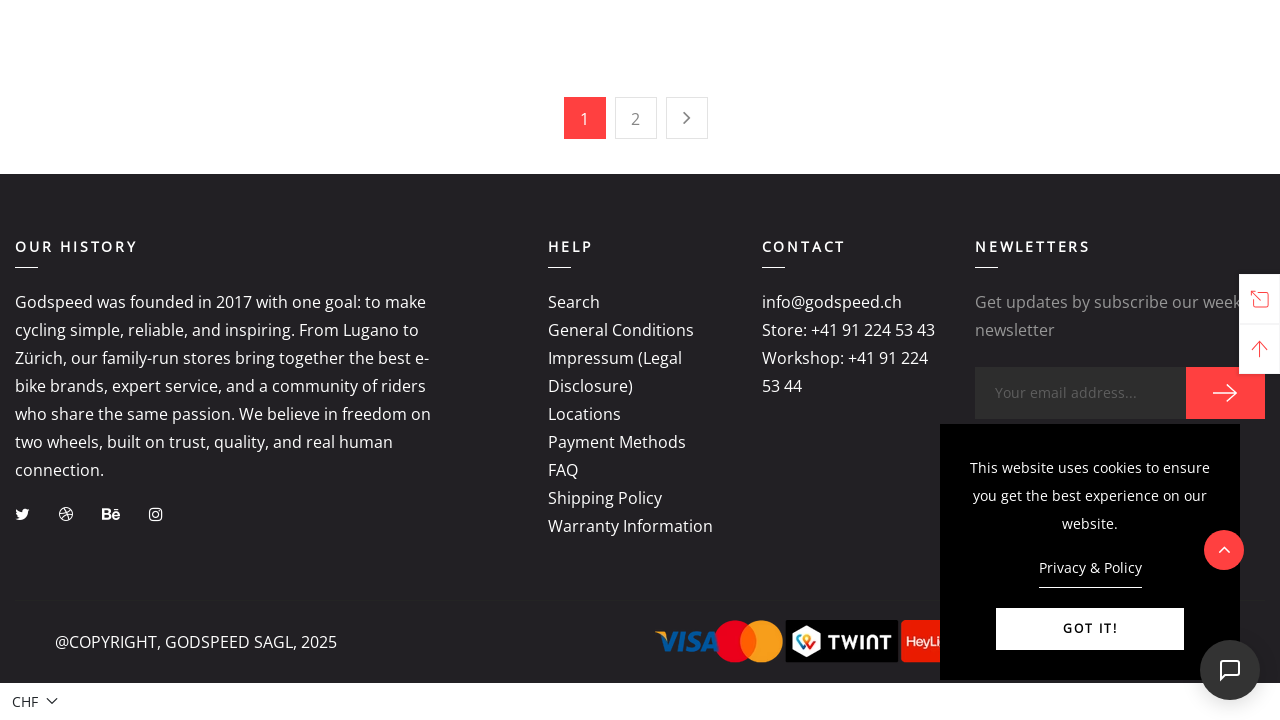

Set viewport to desktop size (1200x800)
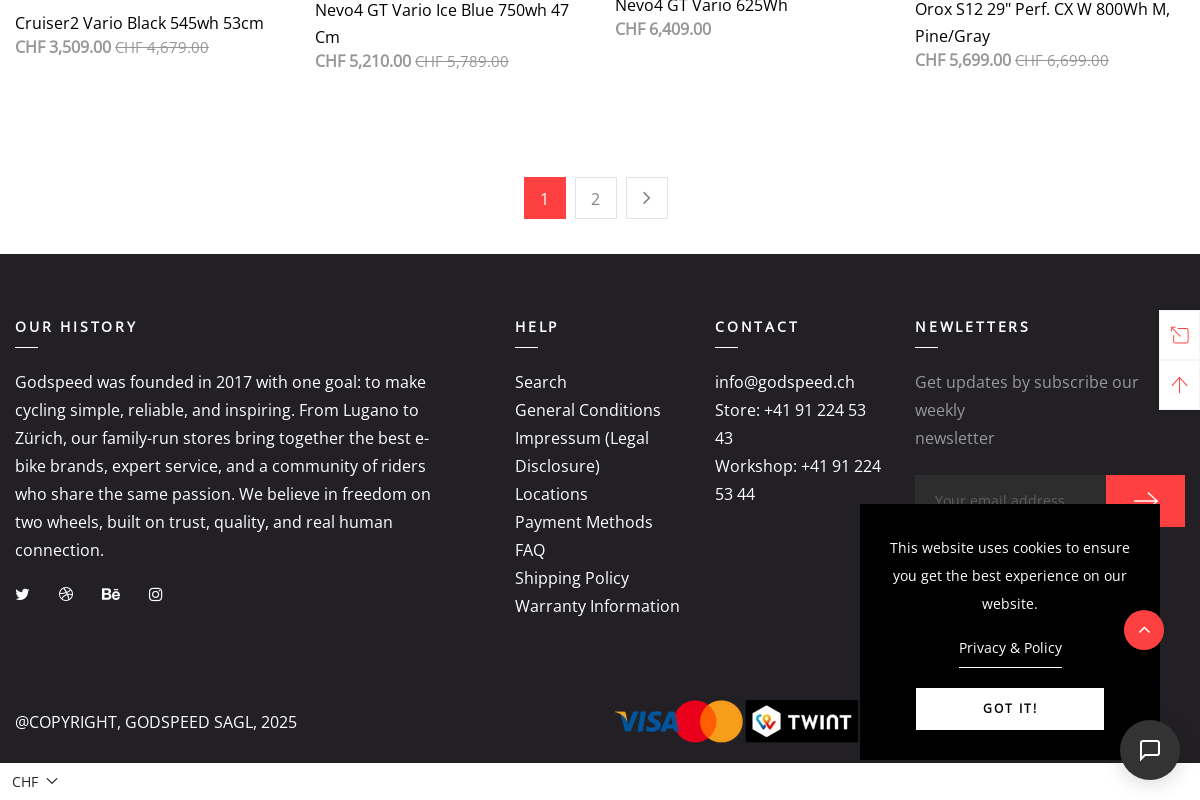

Waited 1000ms for desktop layout to render
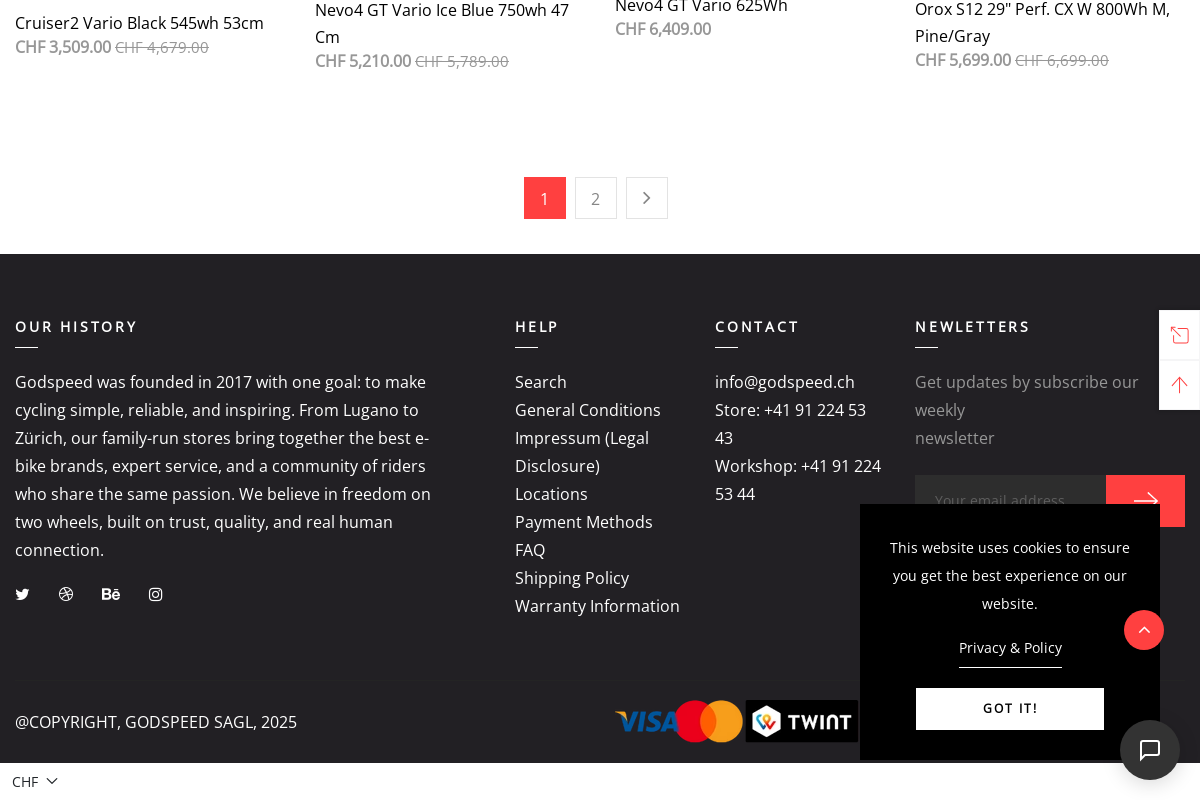

Counted collection layout elements in desktop view: 0
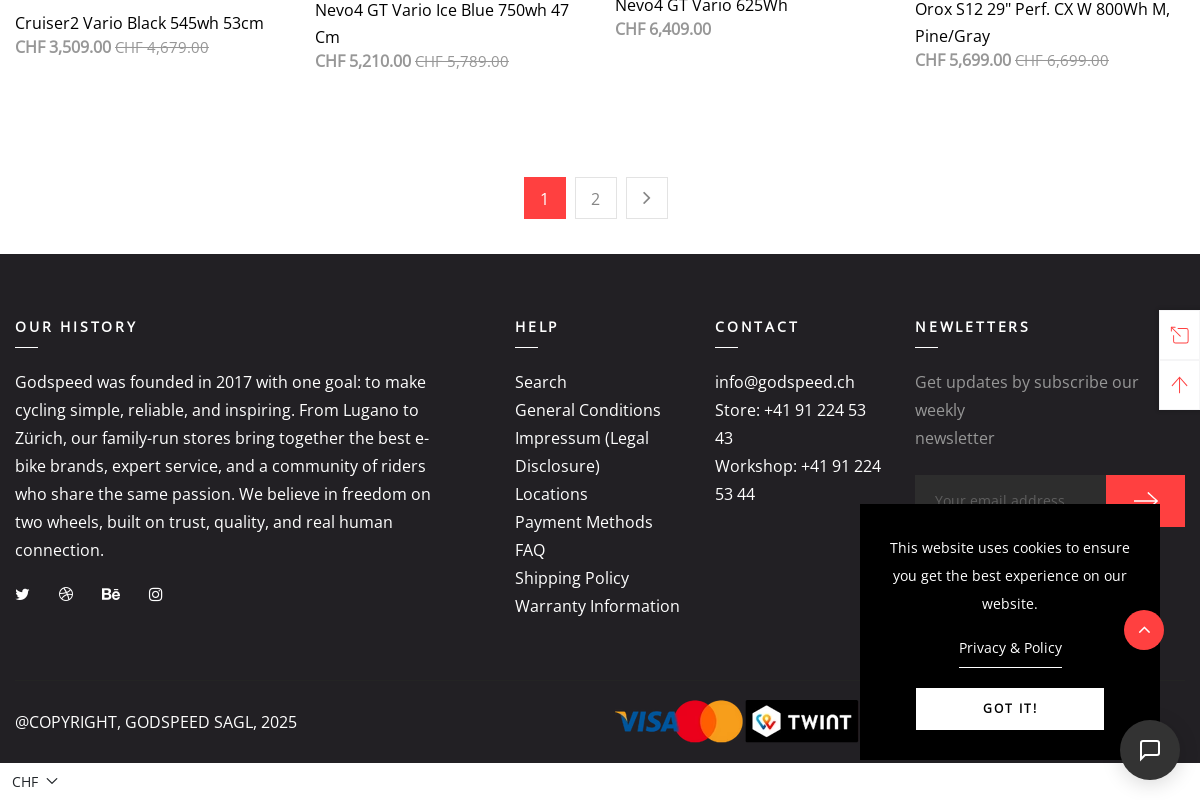

Set viewport to tablet size (768x1024)
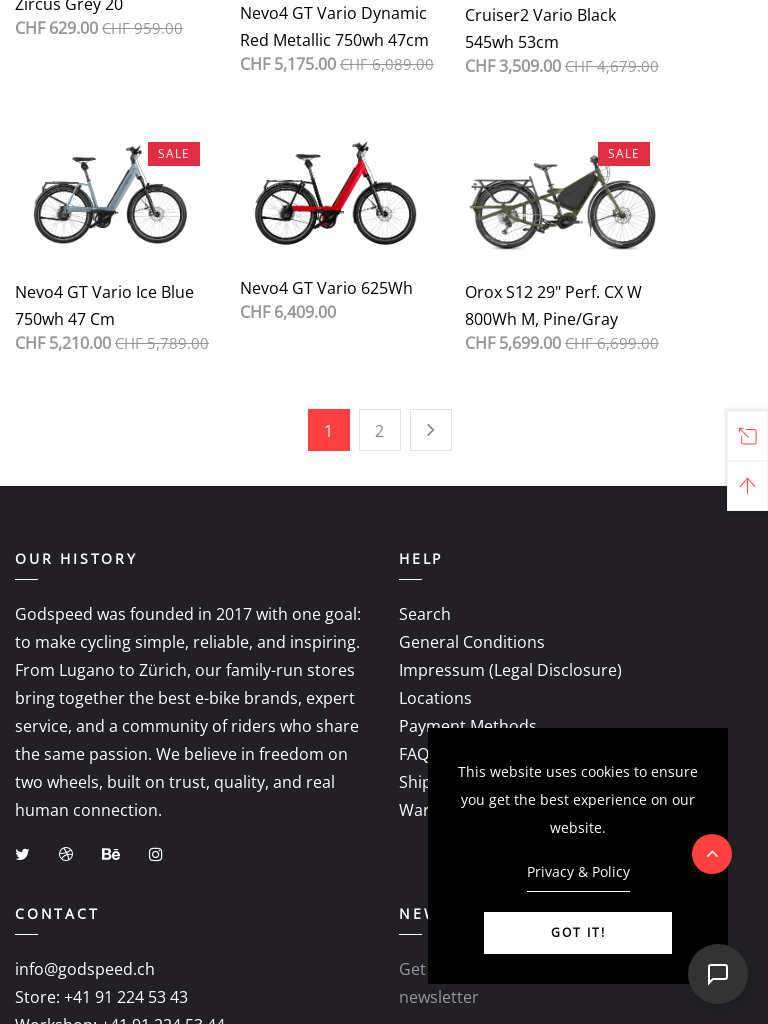

Waited 1000ms for tablet layout to render
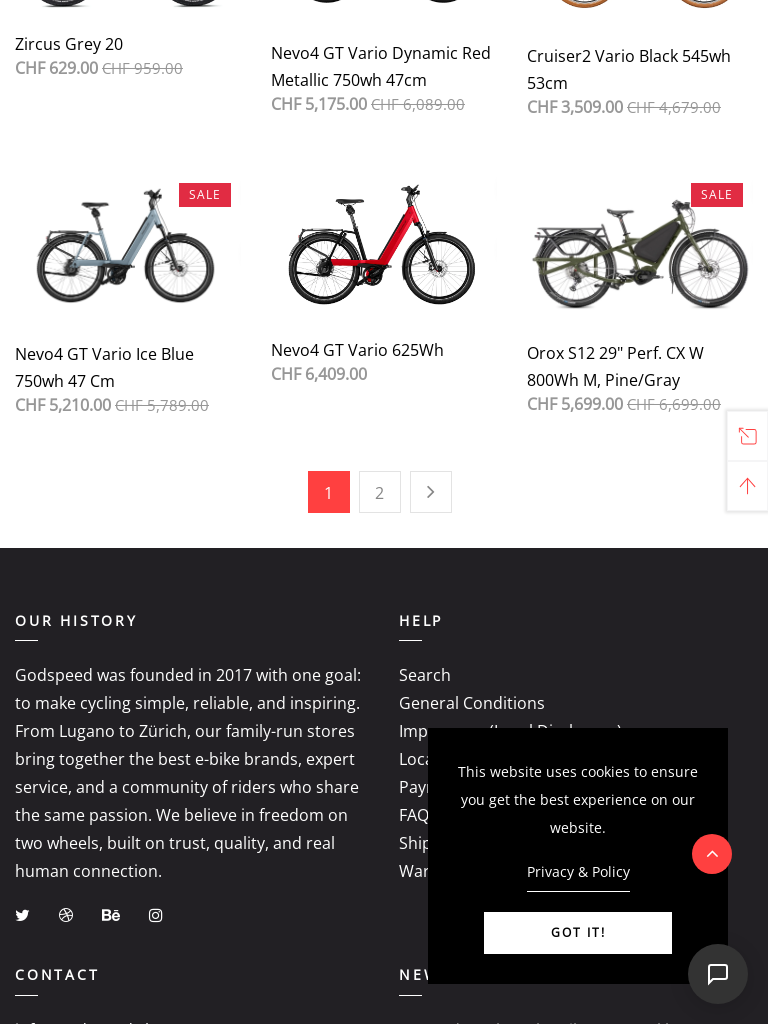

Counted collection layout elements in tablet view: 0
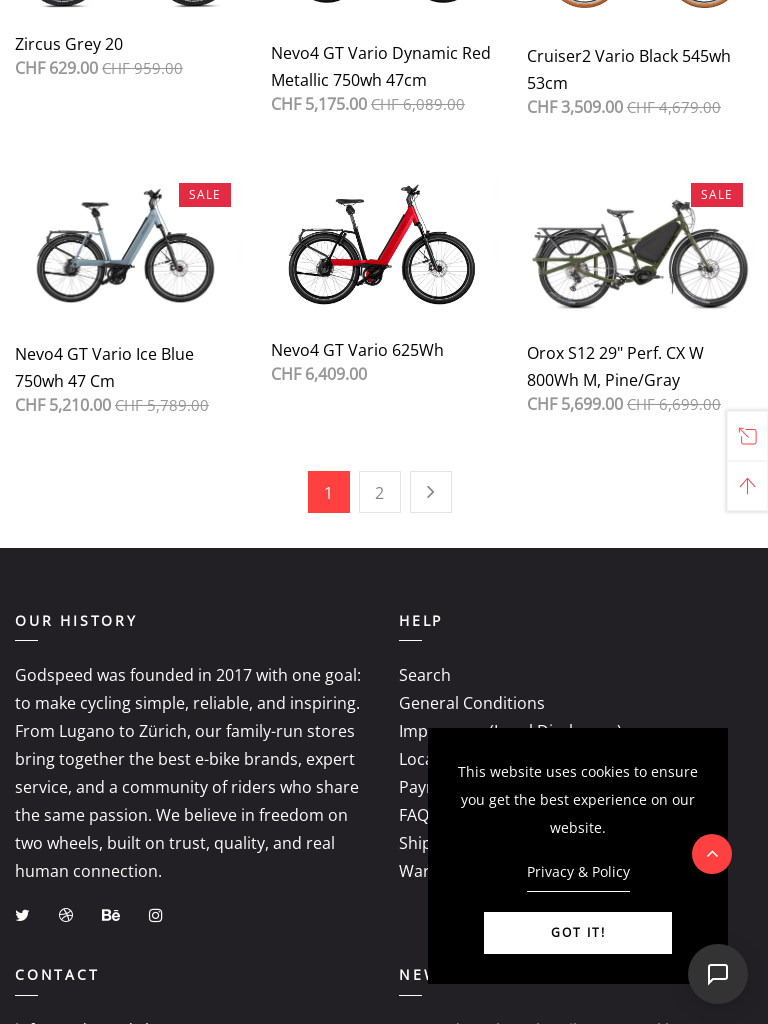

Set viewport to mobile size (375x667)
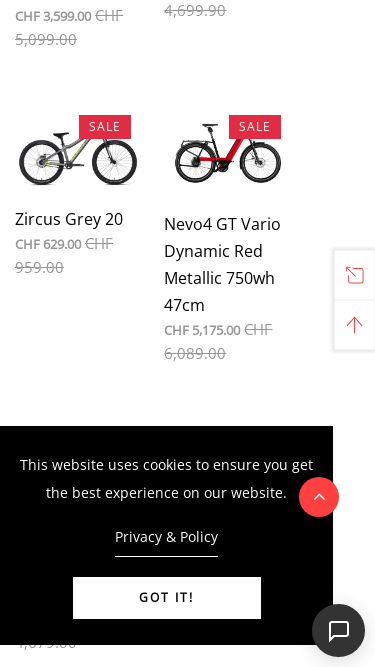

Waited 1000ms for mobile layout to render
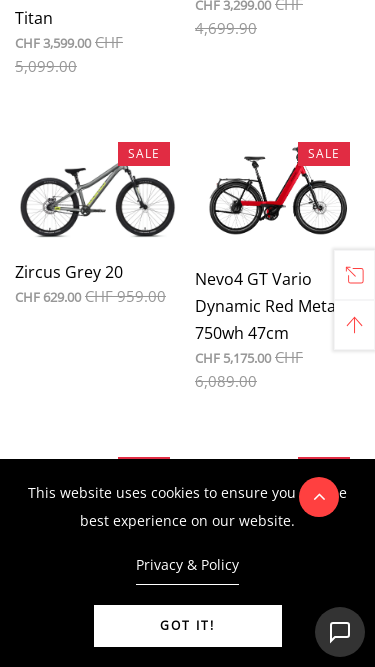

Counted collection layout elements in mobile view: 0
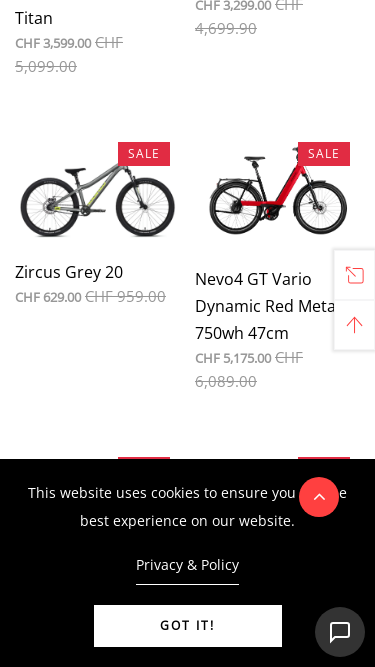

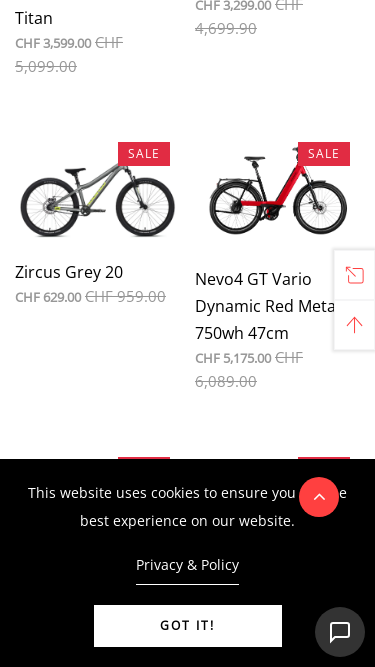